Tests selecting the "Male" gender radio button on a practice automation form

Starting URL: https://demoqa.com/automation-practice-form

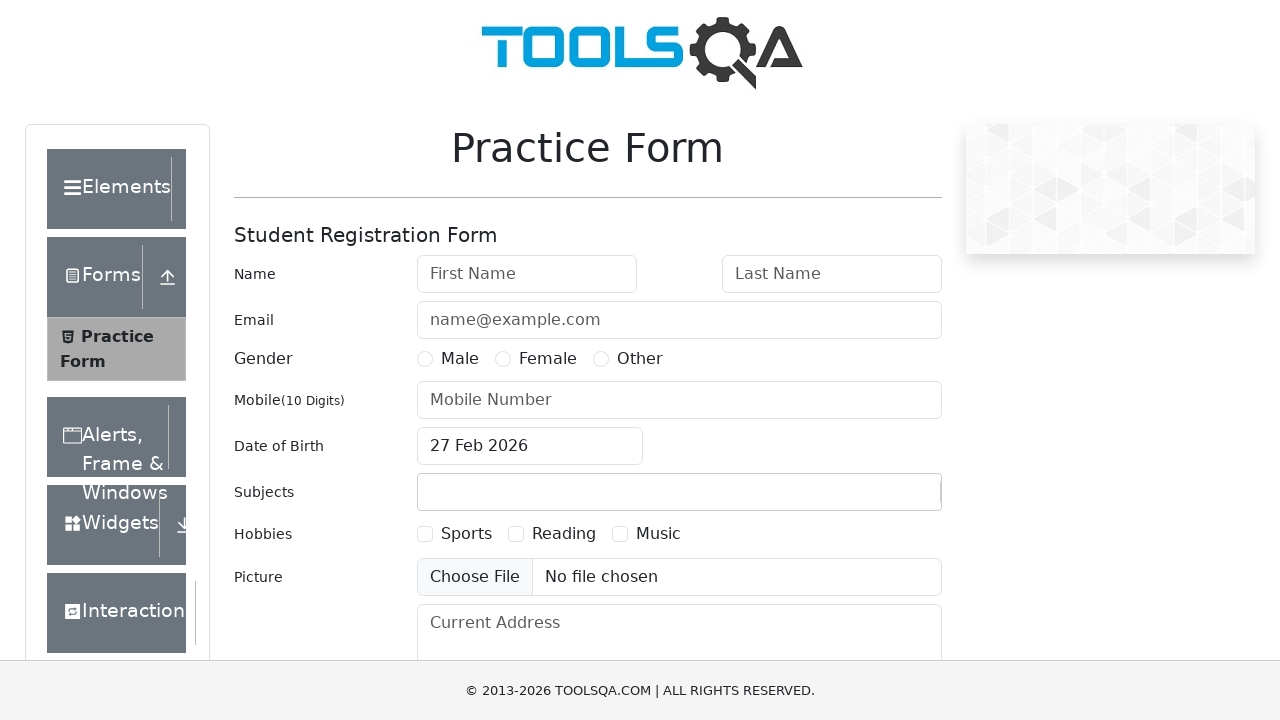

Navigated to automation practice form
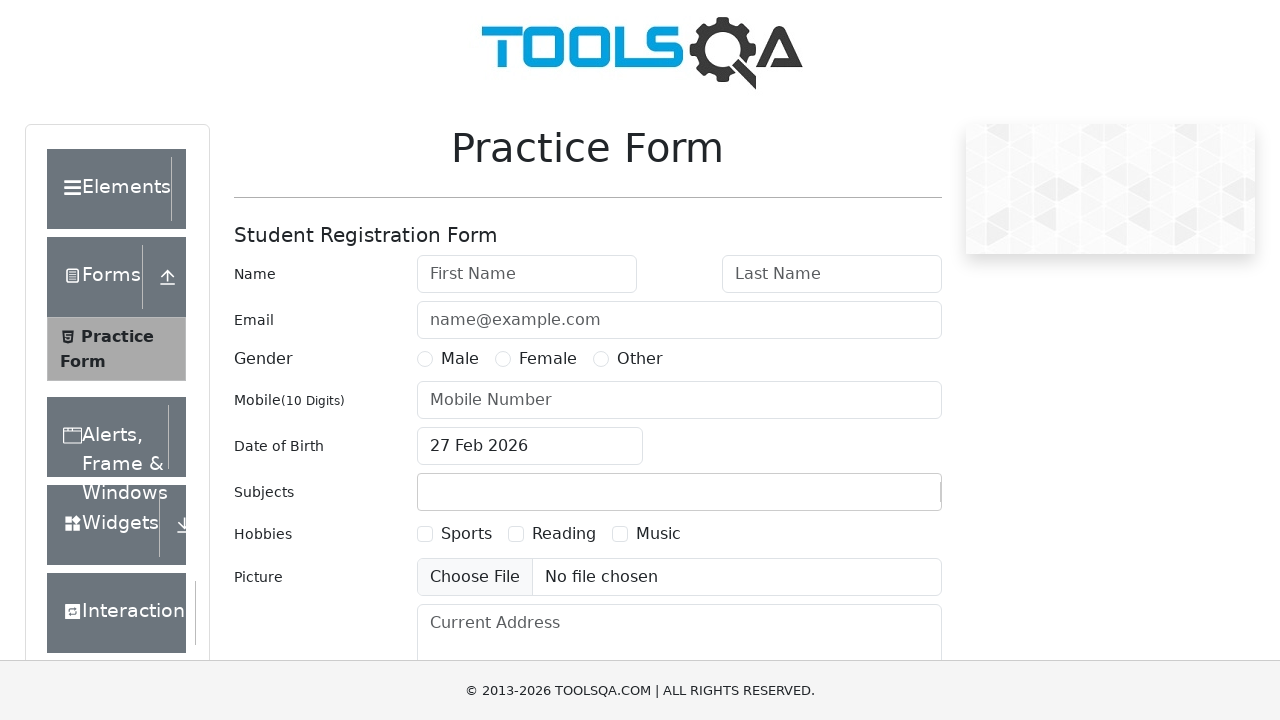

Clicked the Male gender radio button at (460, 359) on xpath=//*[@id='genterWrapper']//label[contains(text(),'Male')]
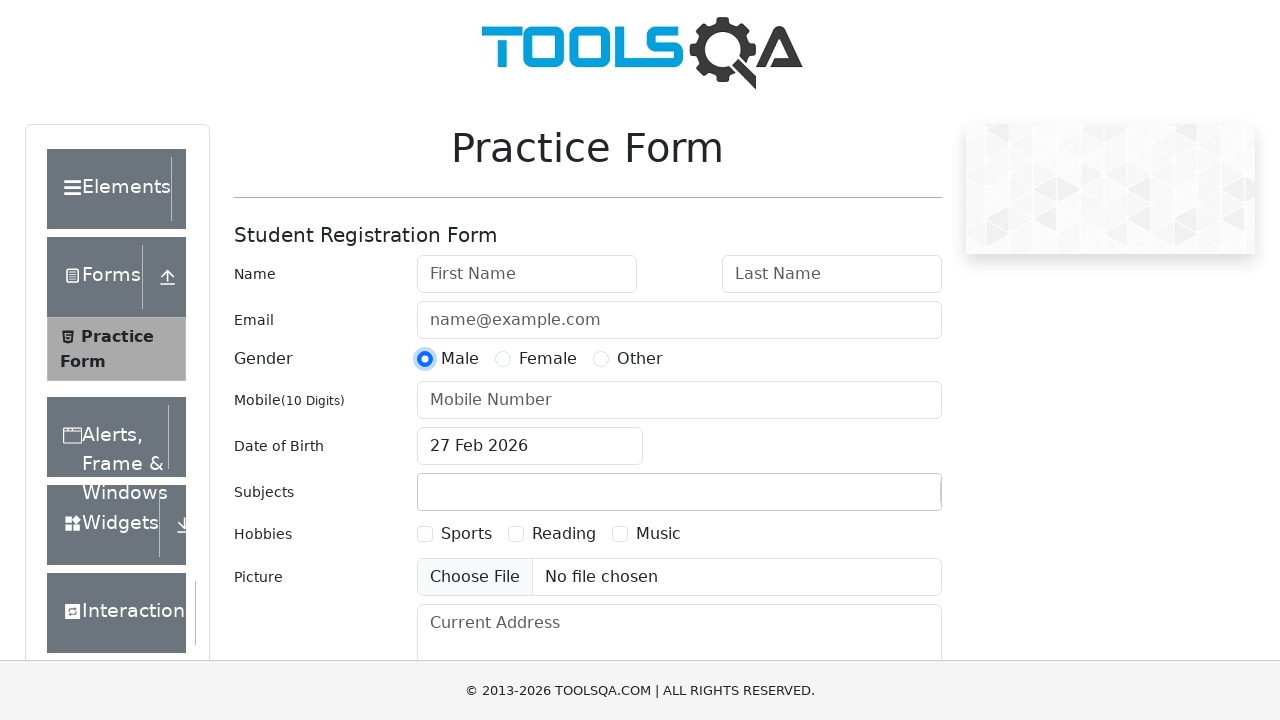

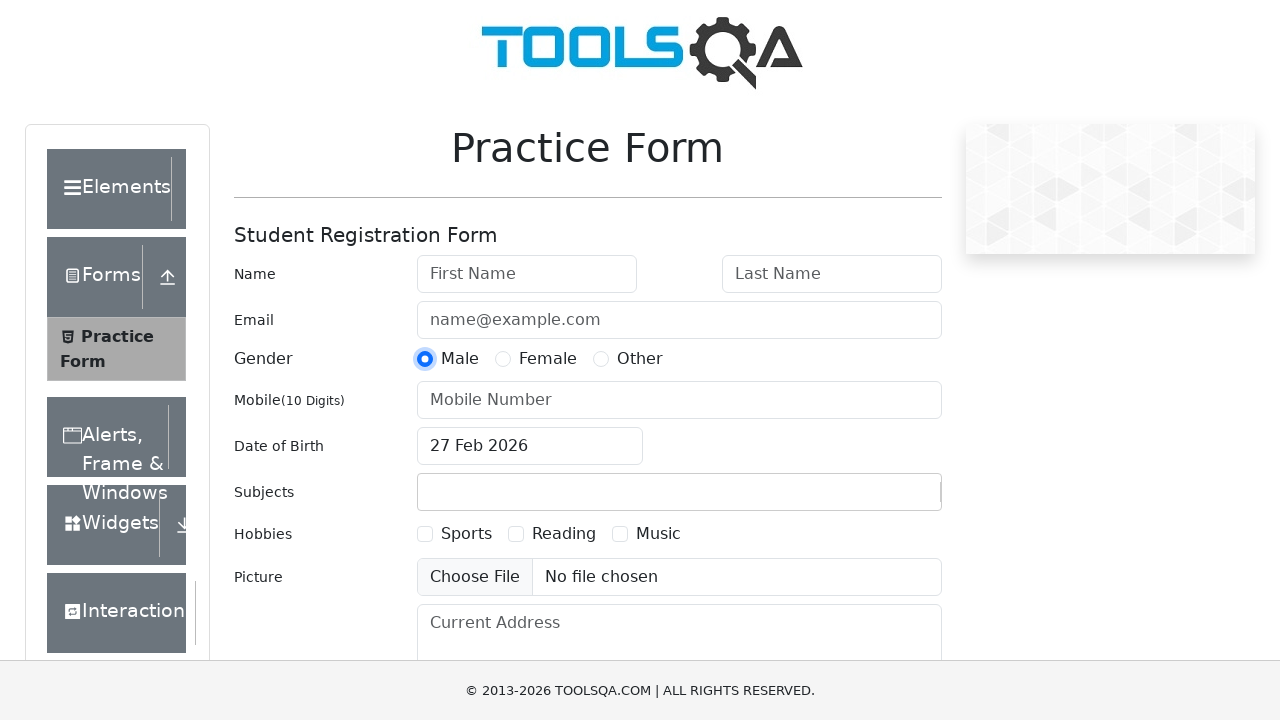